Tests dynamic controls page by clicking Remove button, verifying "It's gone!" message appears, then clicking Add button and verifying "It's back!" message appears

Starting URL: https://the-internet.herokuapp.com/dynamic_controls

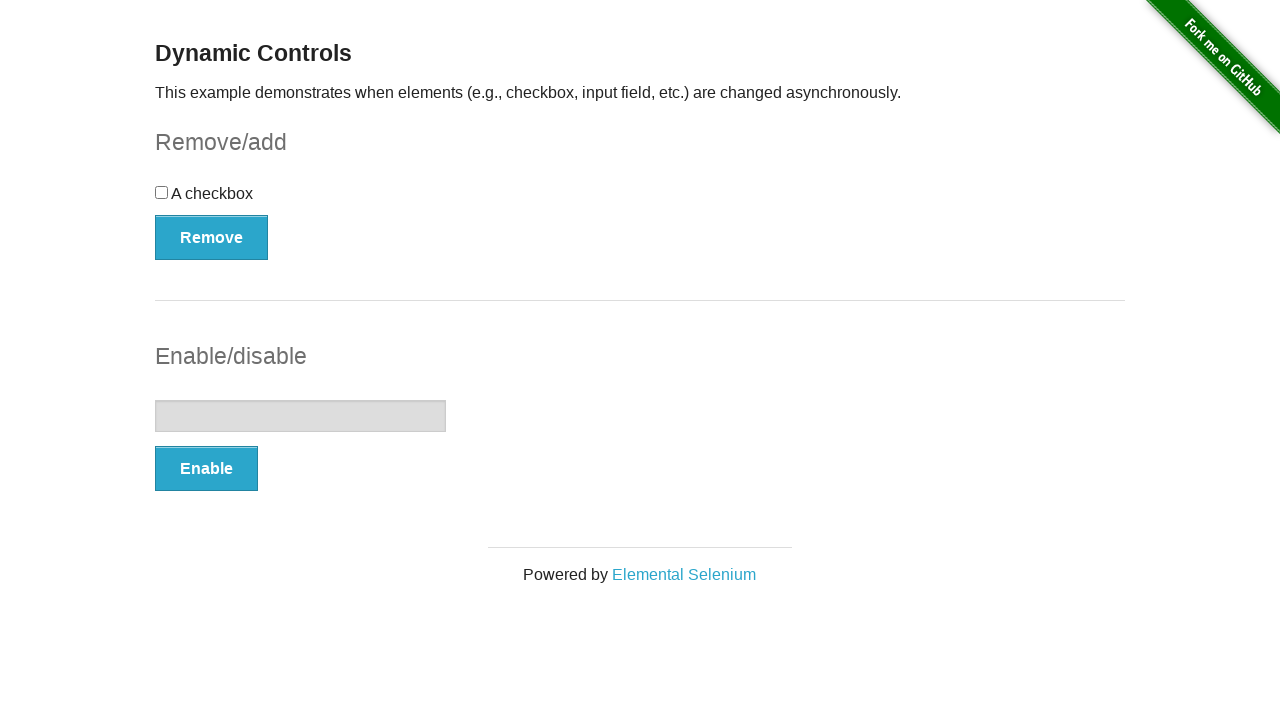

Clicked Remove button on dynamic controls page at (212, 237) on xpath=//*[text()='Remove']
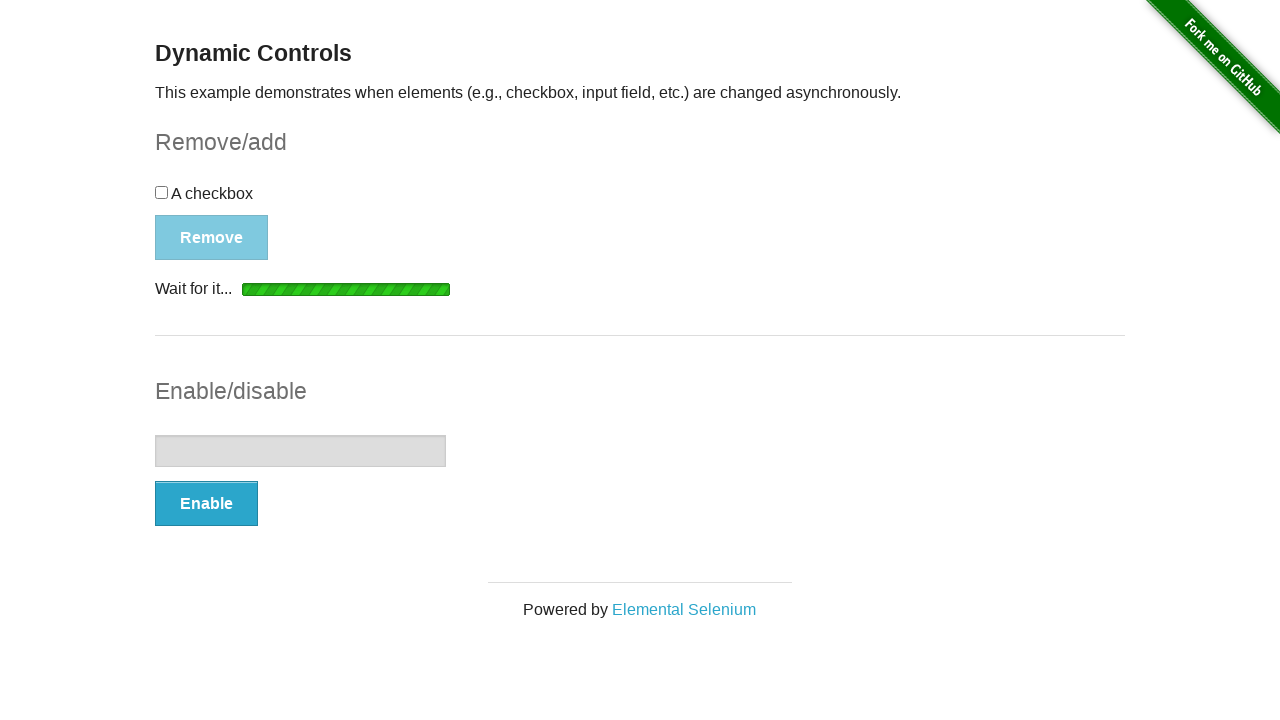

Waited for message element to become visible
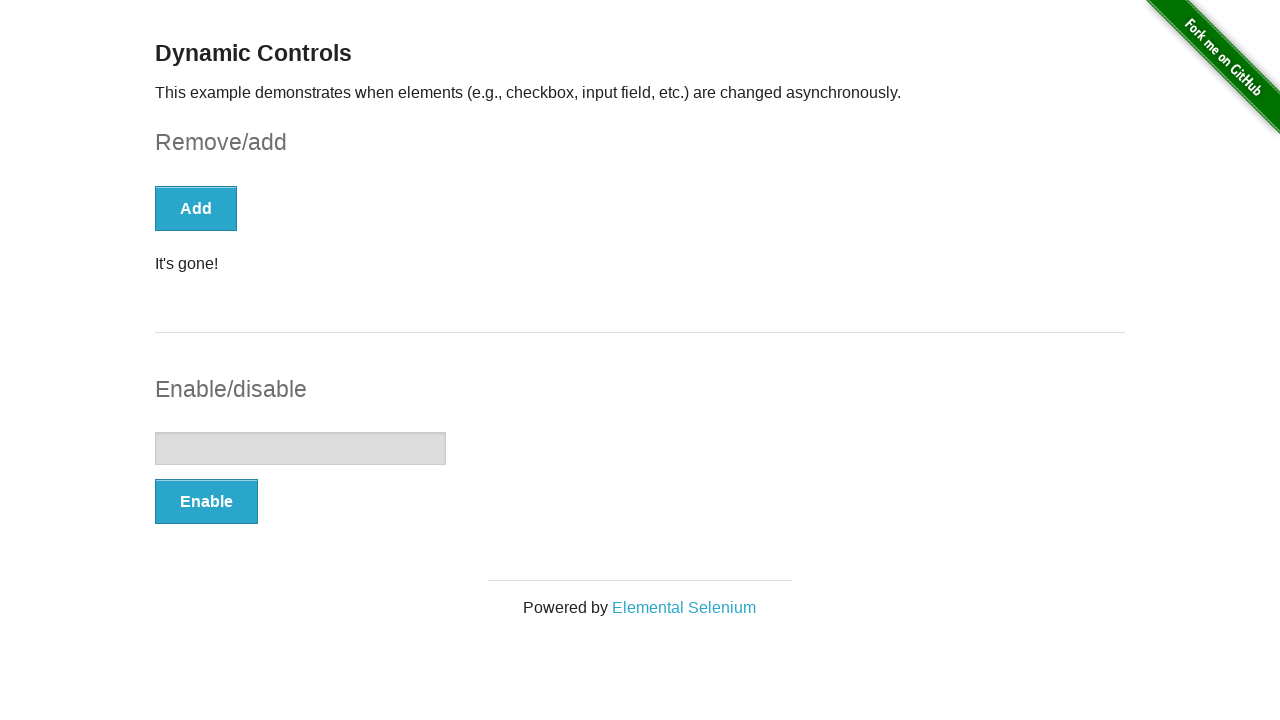

Verified 'It's gone!' message is displayed
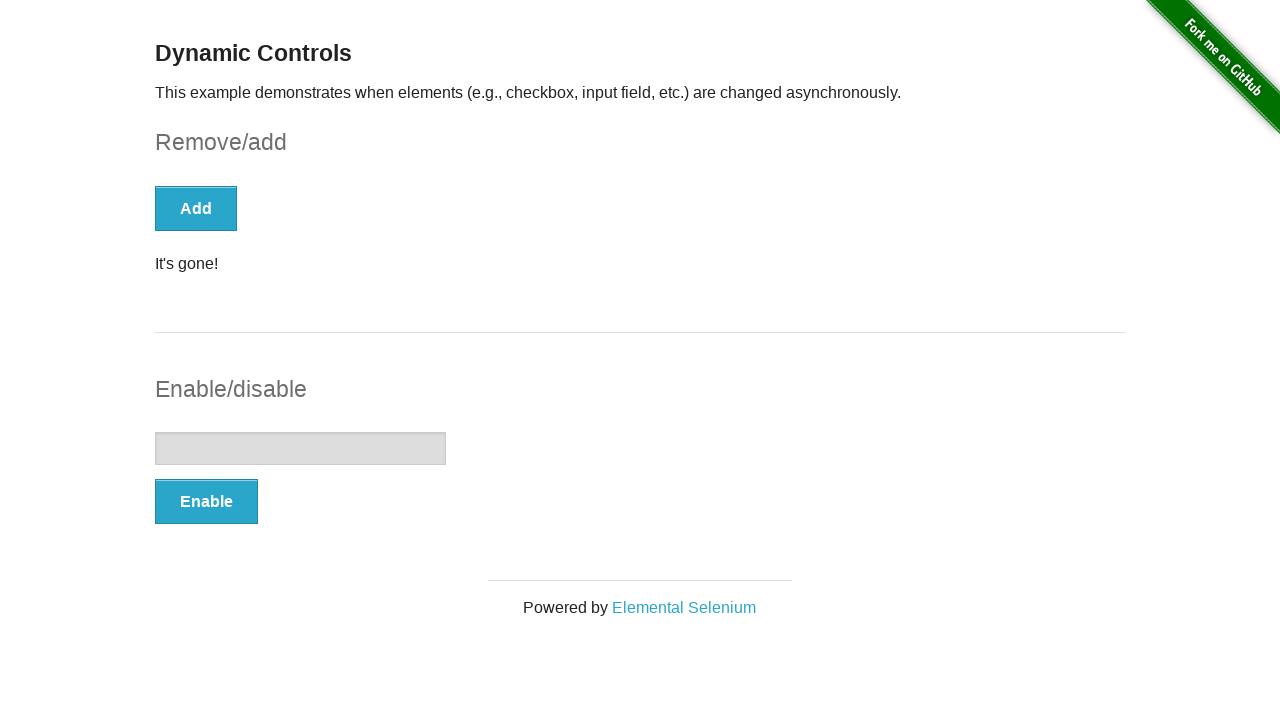

Clicked Add button to restore the element at (196, 208) on button:has-text('Add')
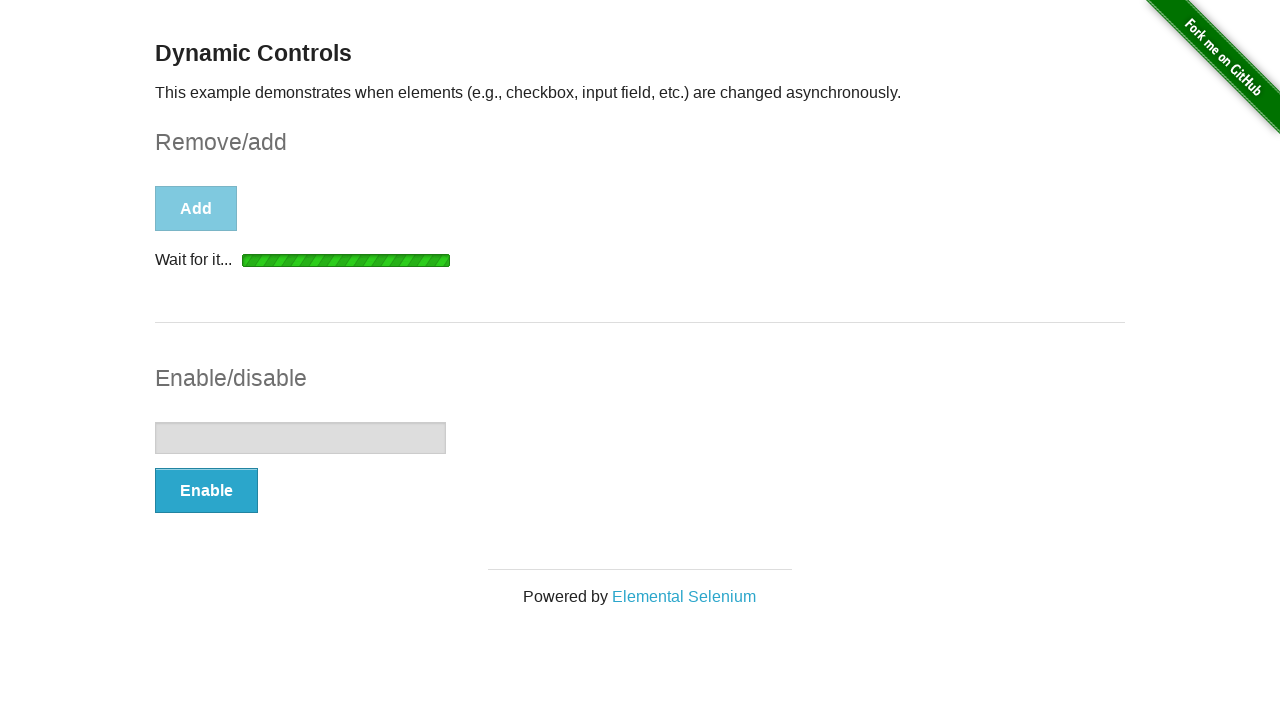

Waited for message element to become visible again
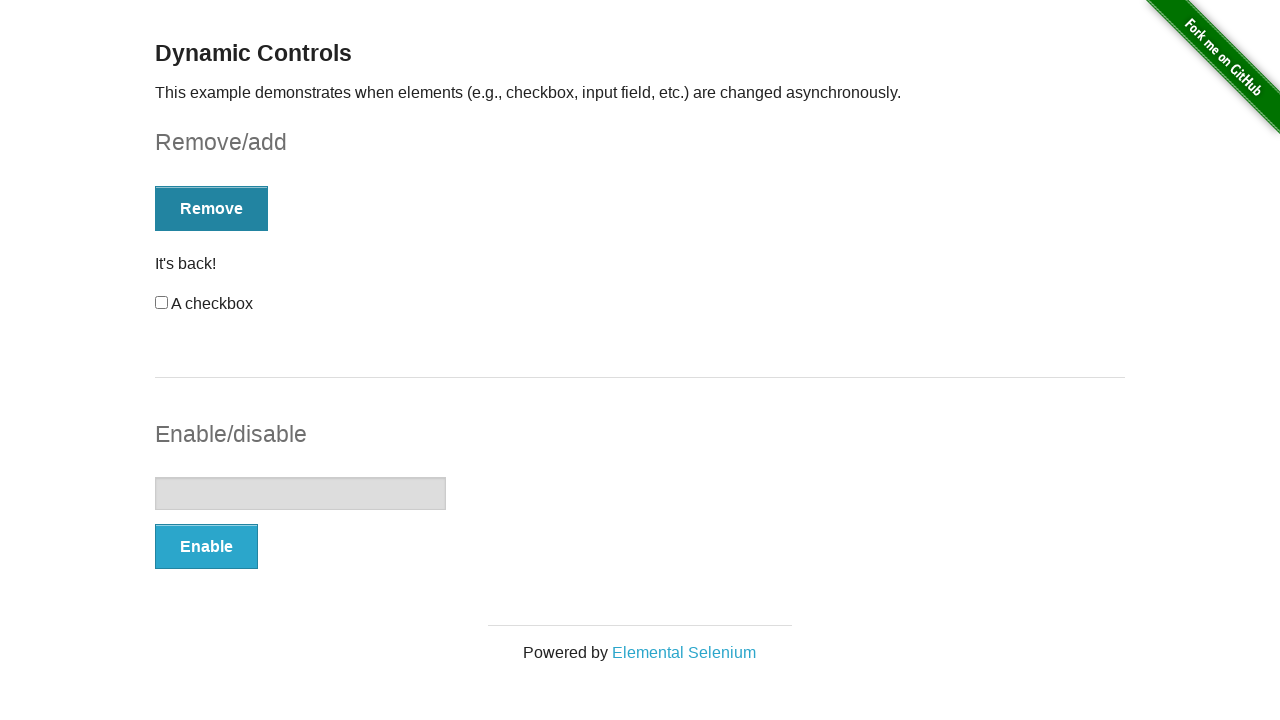

Verified 'It's back!' message is displayed
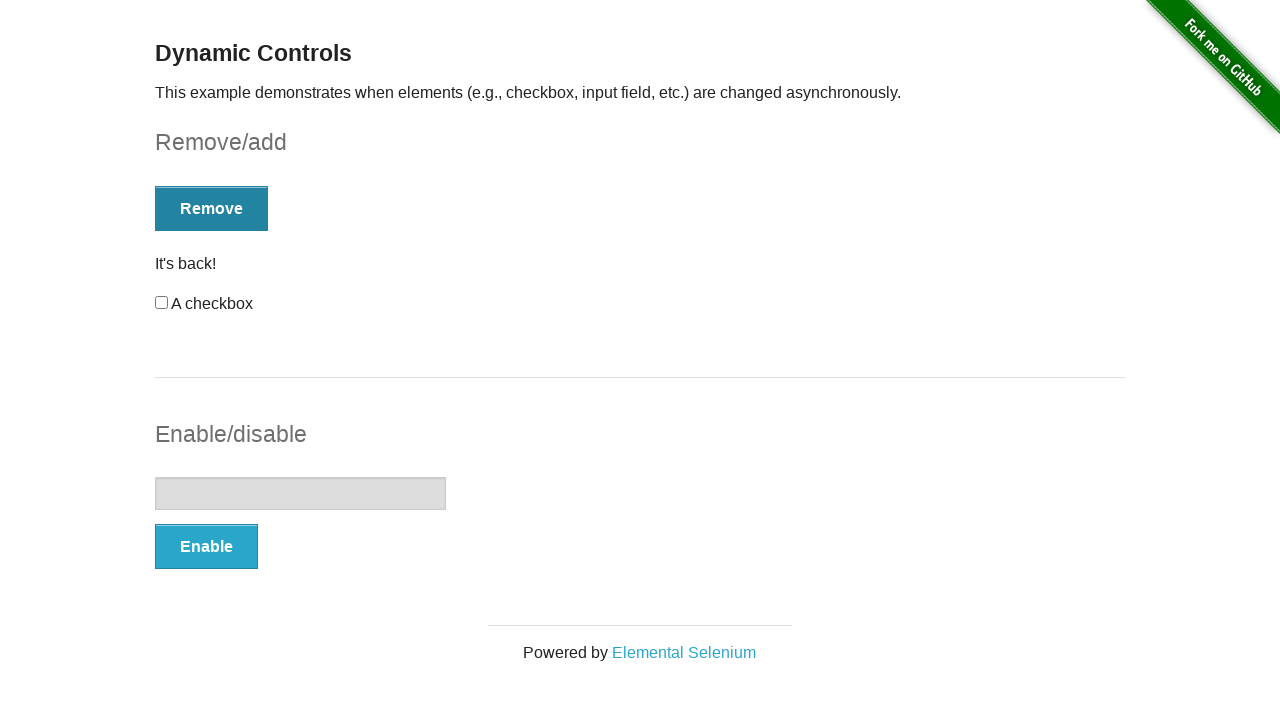

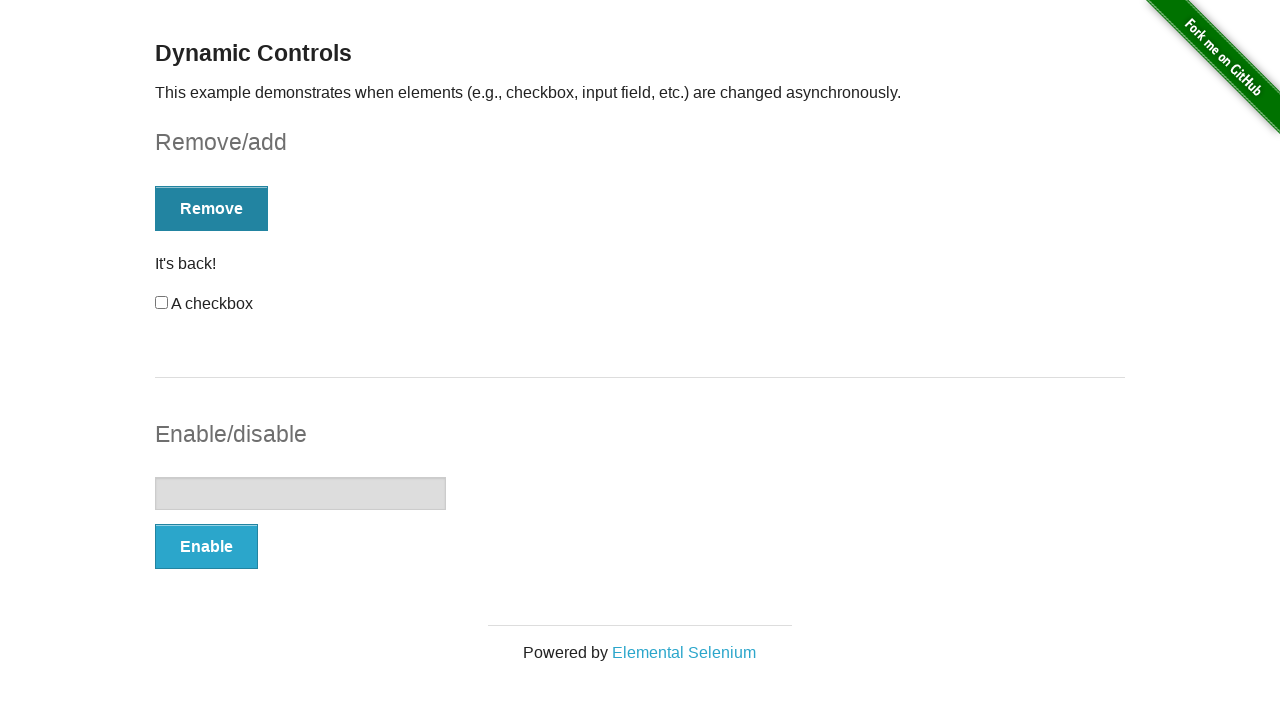